Tests that the currently applied filter link is highlighted with the selected class

Starting URL: https://demo.playwright.dev/todomvc

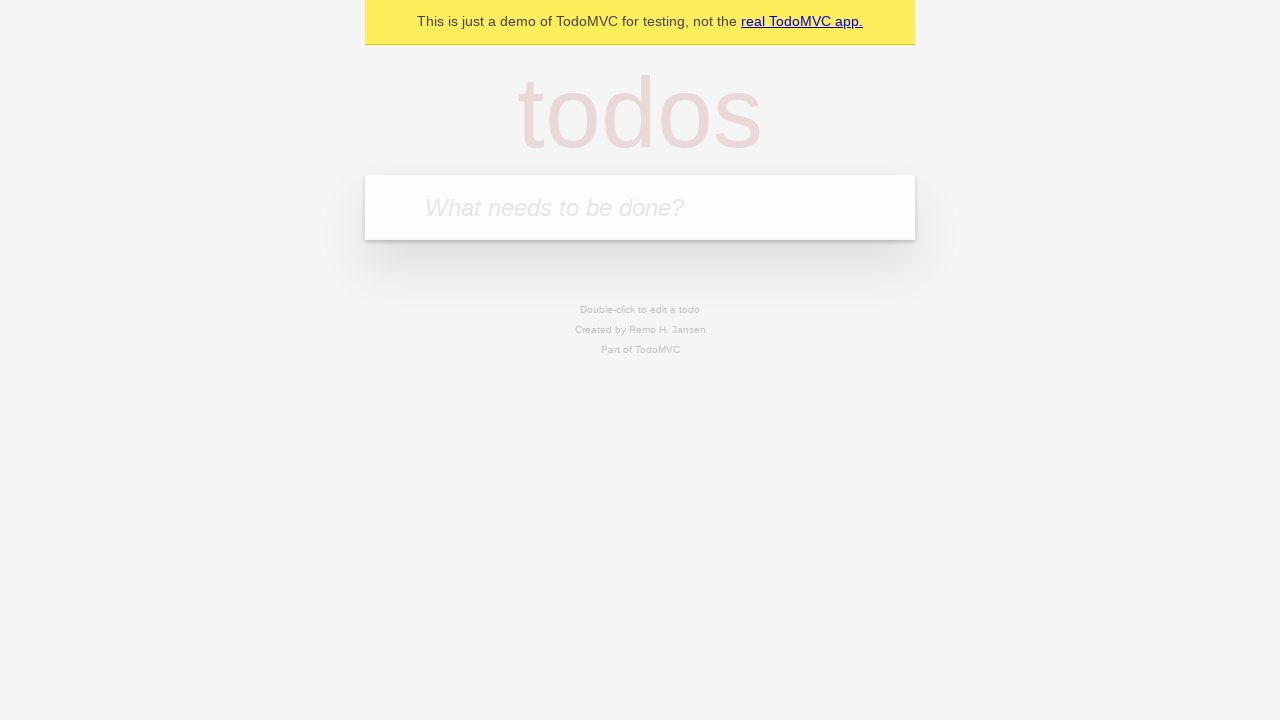

Filled todo input with 'buy some cheese' on internal:attr=[placeholder="What needs to be done?"i]
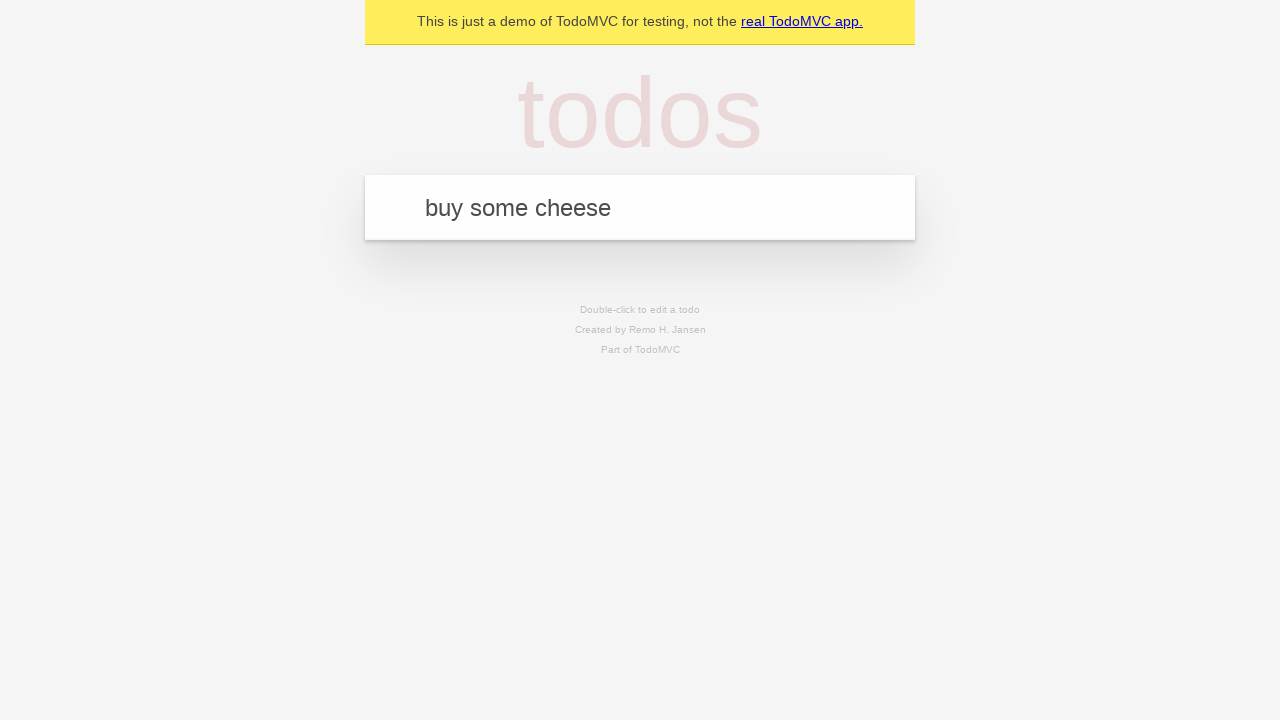

Pressed Enter to create first todo on internal:attr=[placeholder="What needs to be done?"i]
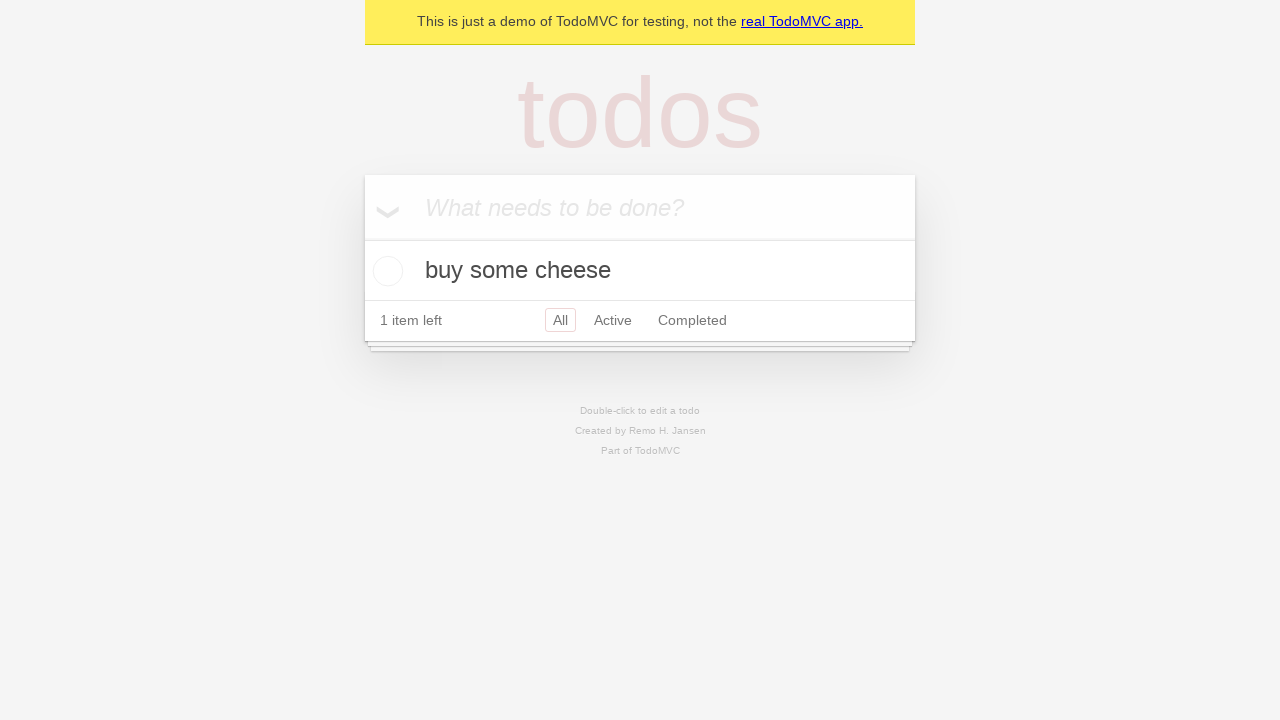

Filled todo input with 'feed the cat' on internal:attr=[placeholder="What needs to be done?"i]
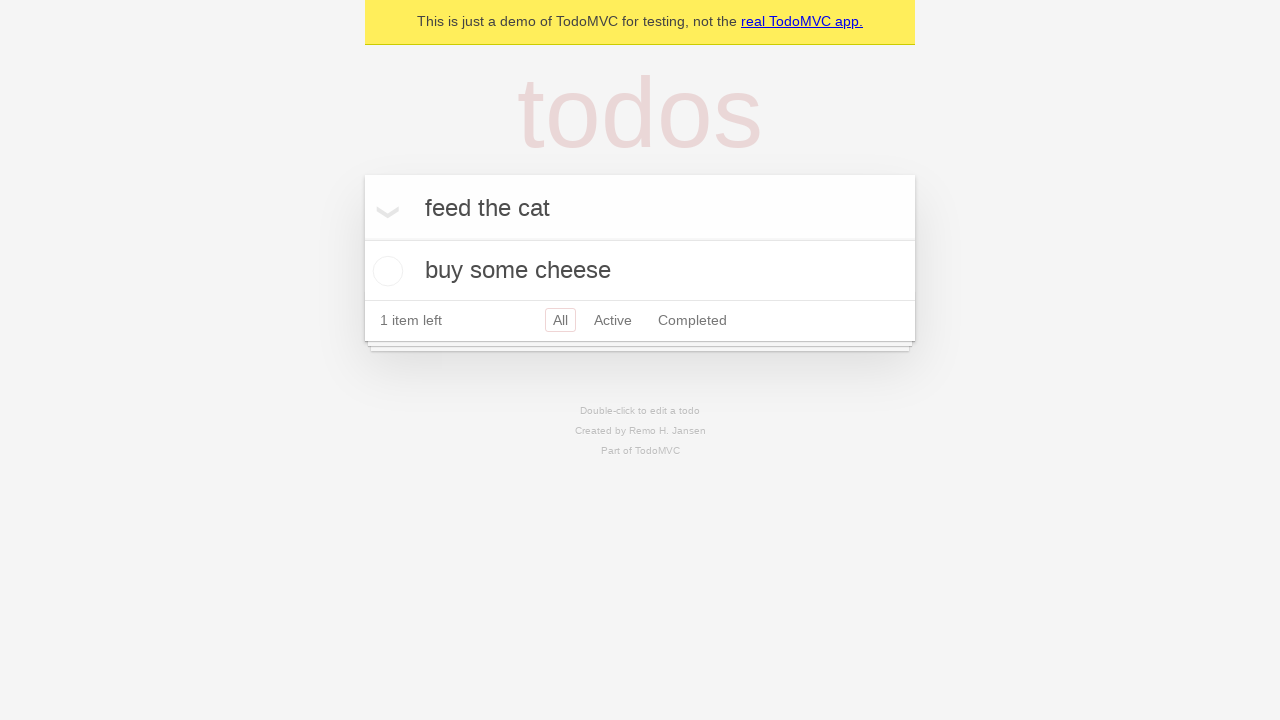

Pressed Enter to create second todo on internal:attr=[placeholder="What needs to be done?"i]
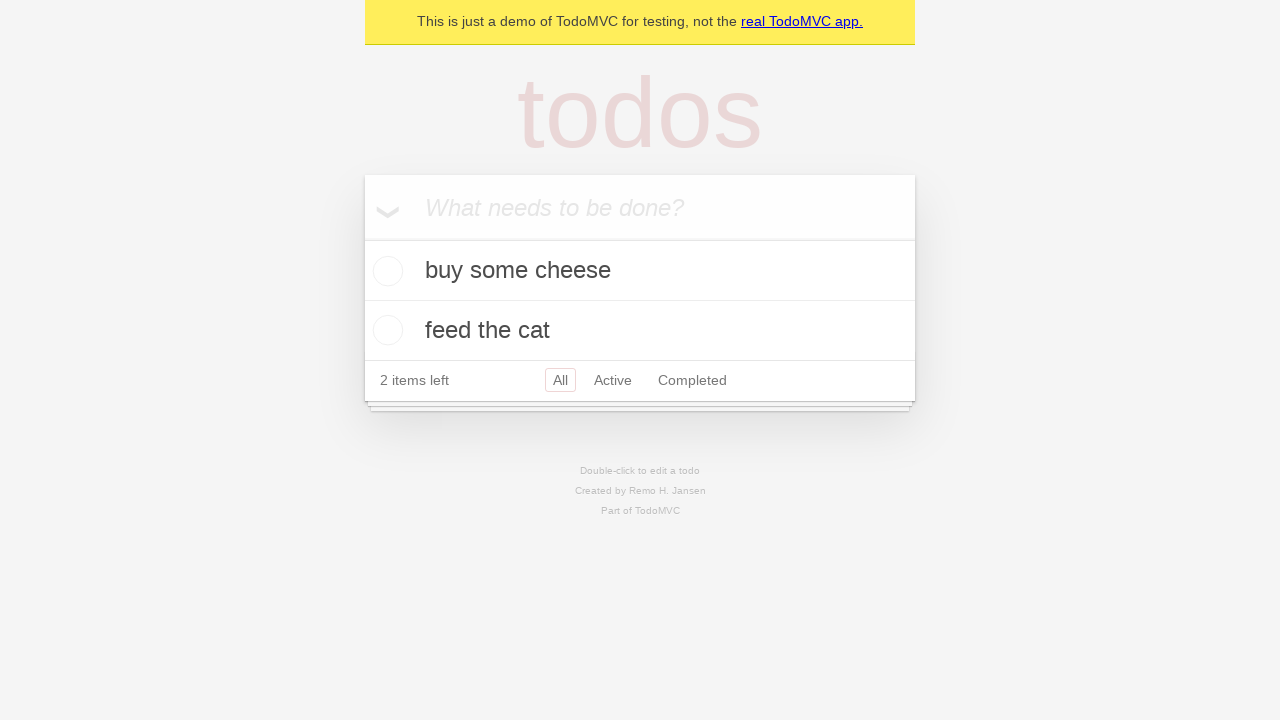

Filled todo input with 'book a doctors appointment' on internal:attr=[placeholder="What needs to be done?"i]
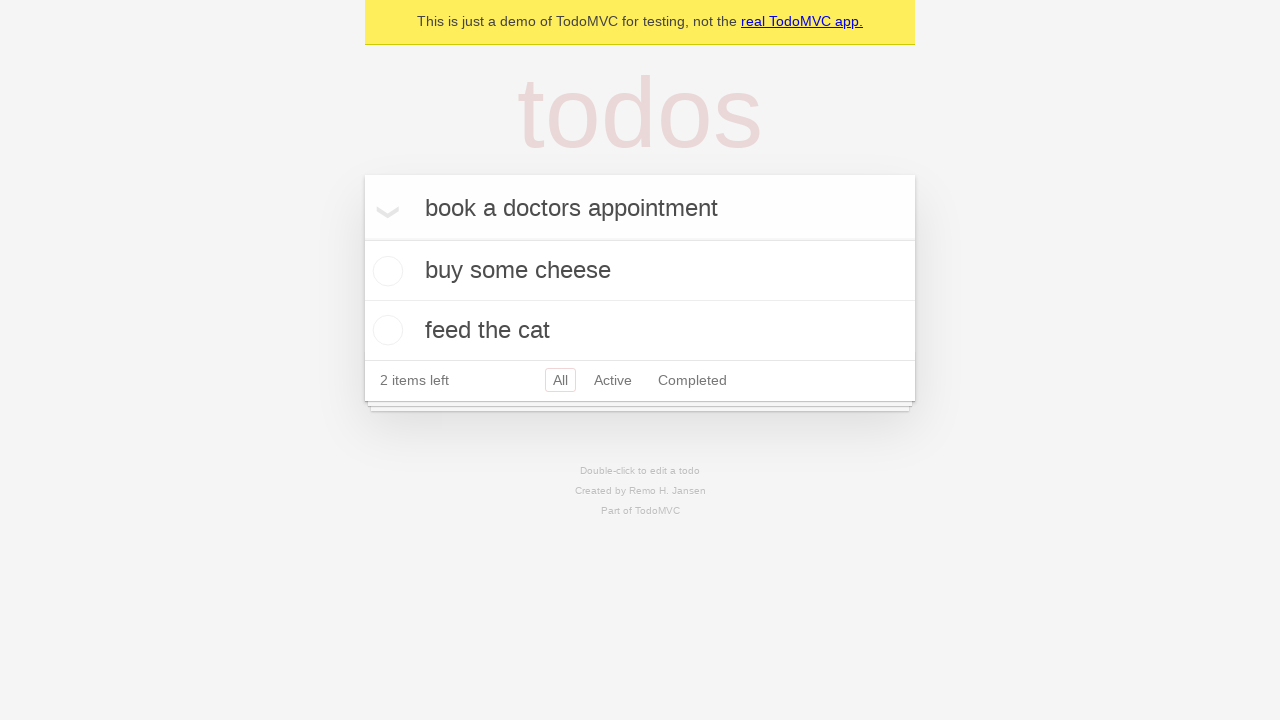

Pressed Enter to create third todo on internal:attr=[placeholder="What needs to be done?"i]
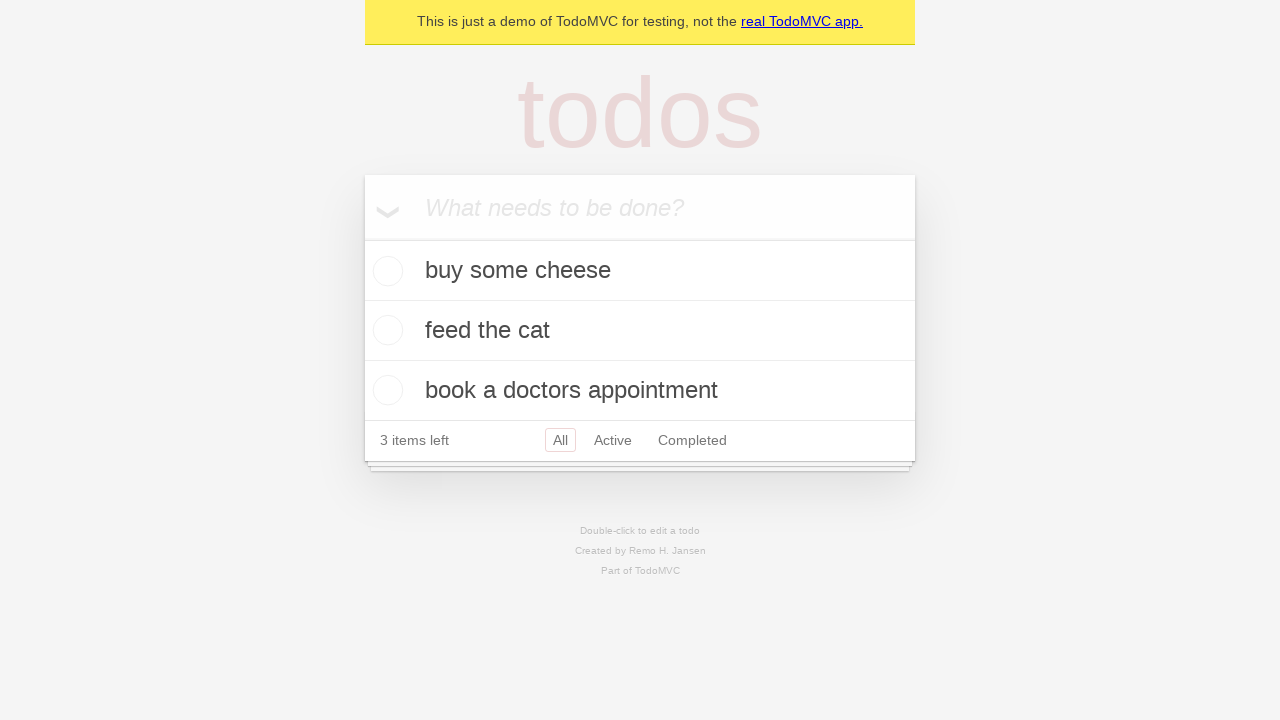

Clicked Active filter link at (613, 440) on internal:role=link[name="Active"i]
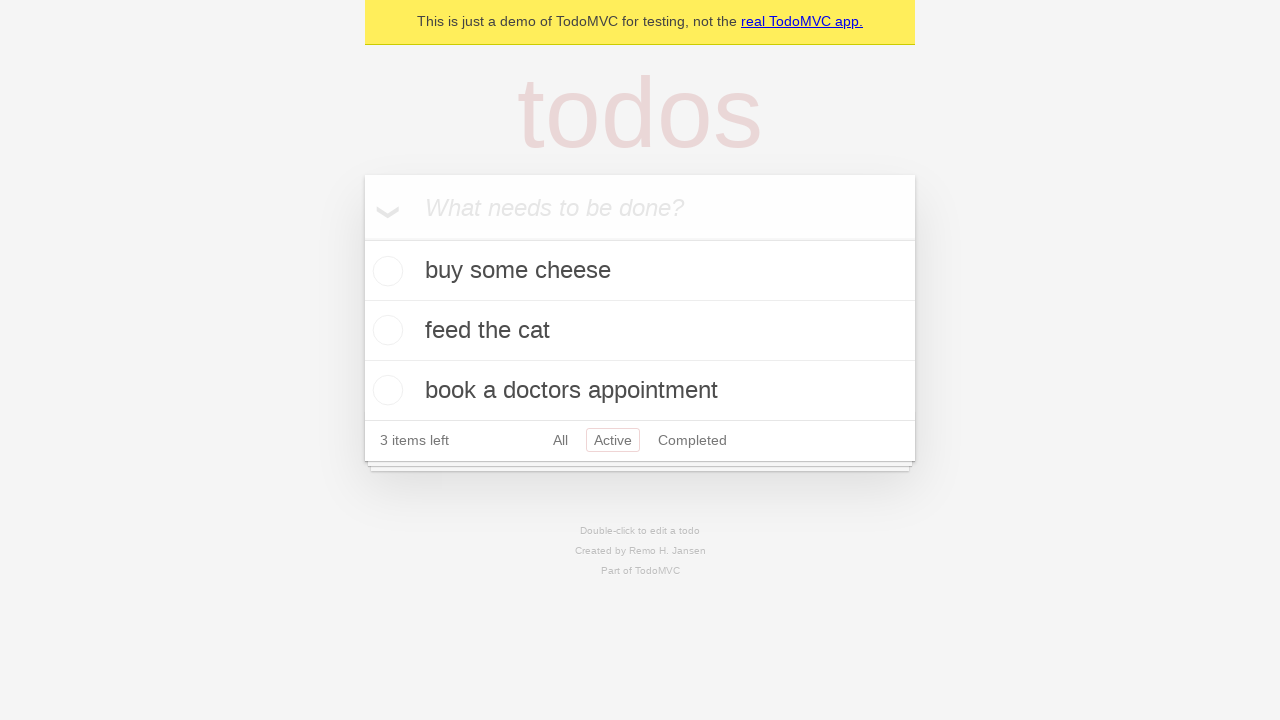

Clicked Completed filter link and verified it is highlighted with selected class at (692, 440) on internal:role=link[name="Completed"i]
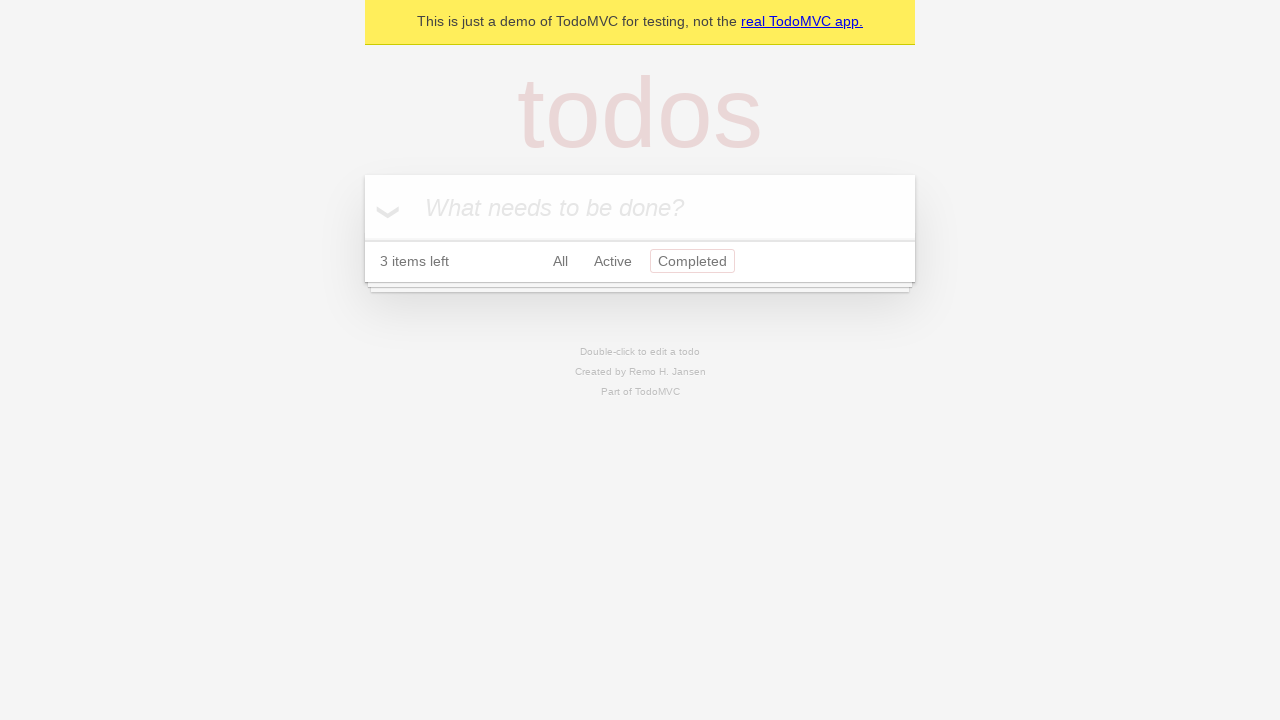

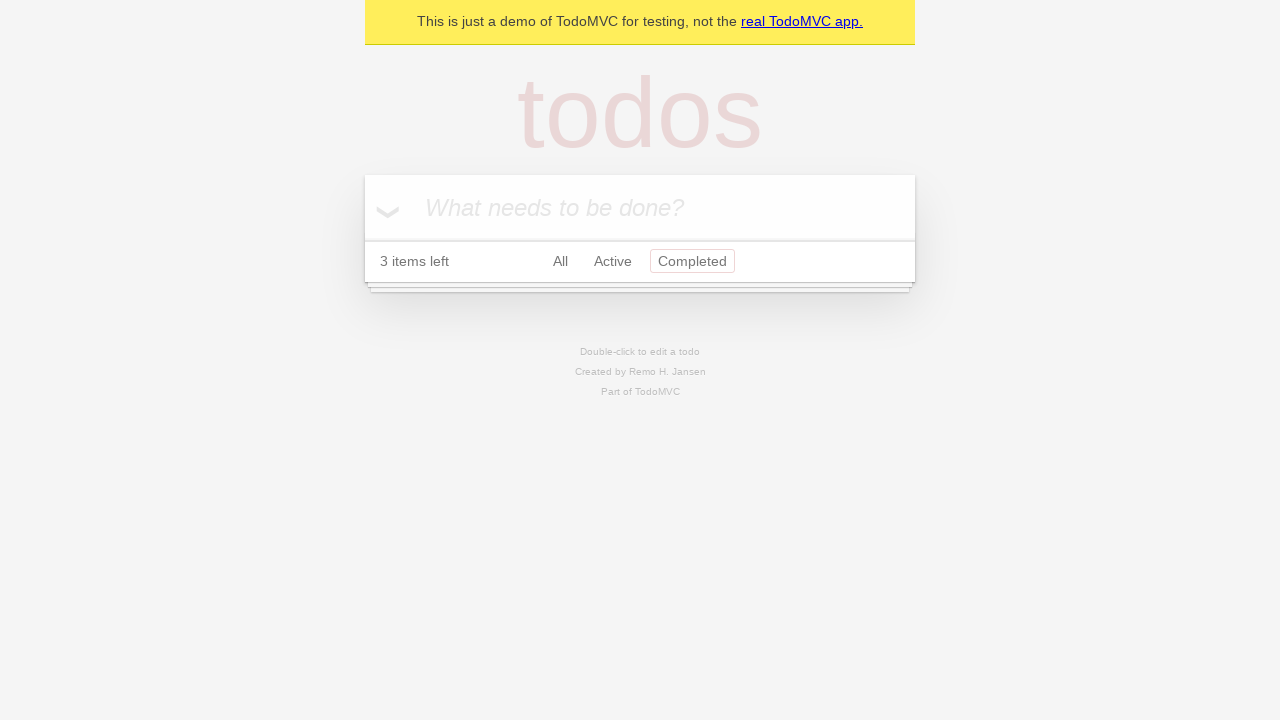